Tests sending text to prompt dialogs by clicking a prompt button and entering text

Starting URL: http://omayo.blogspot.com

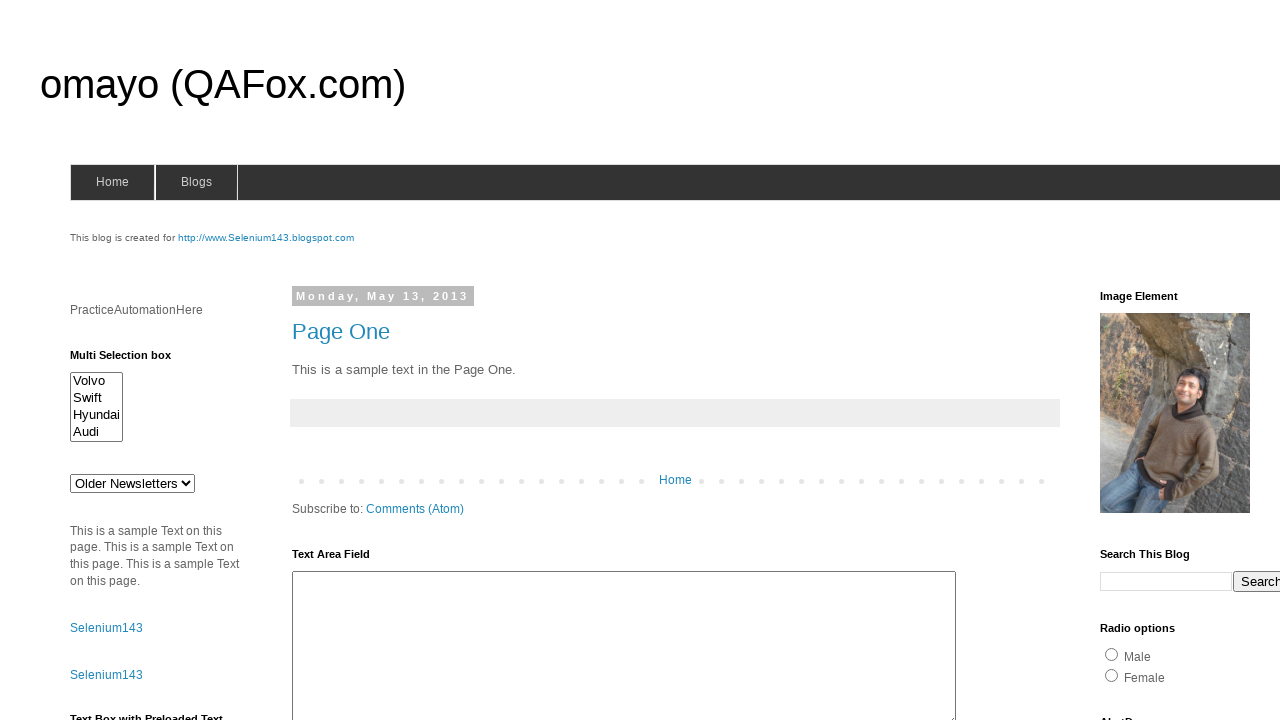

Set up dialog handler to accept prompt with text 'How is your WebDriverIO journey going on?'
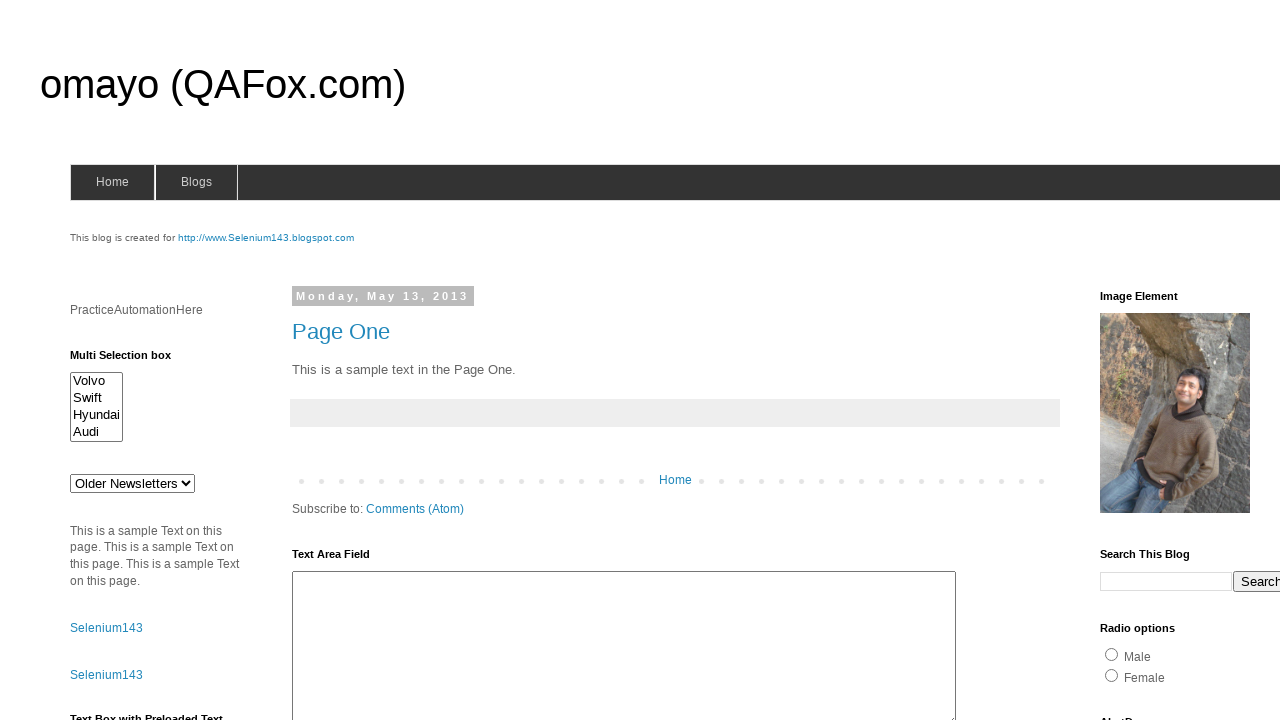

Clicked prompt button to trigger dialog at (1140, 361) on #prompt
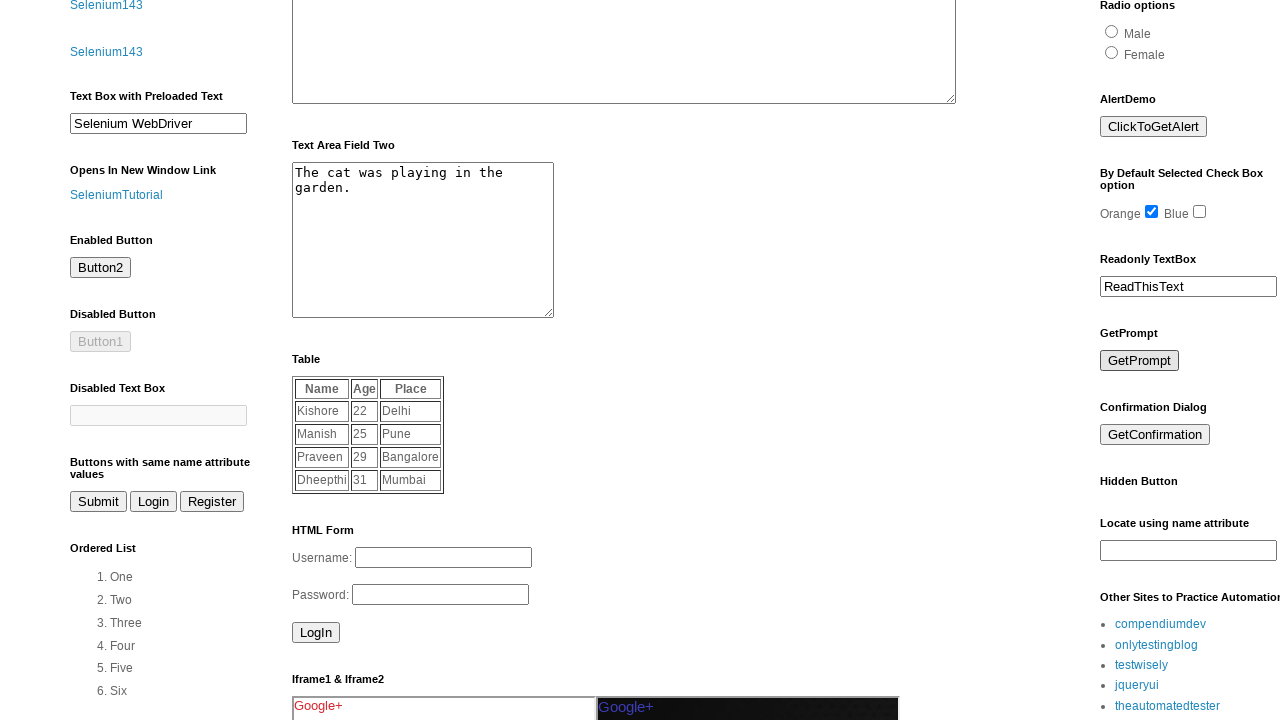

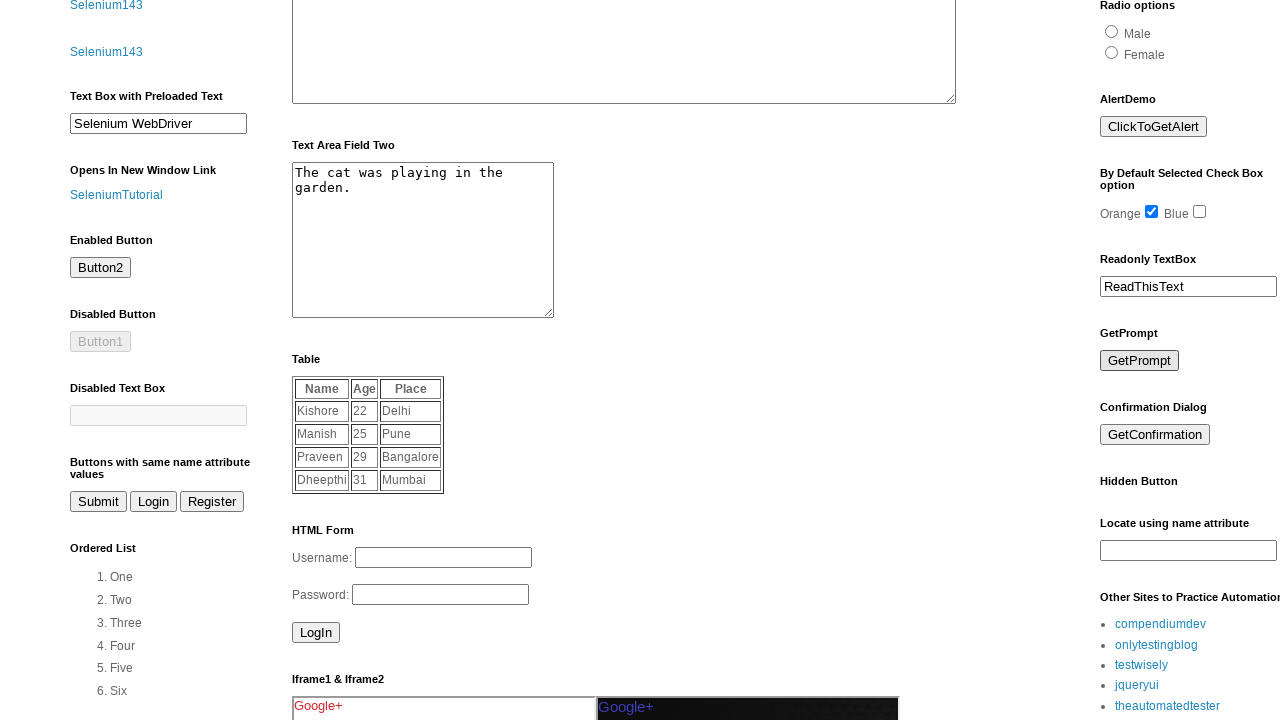